Navigates to W3Schools CSS table example page and verifies that a specific table cell contains "Canada"

Starting URL: https://www.w3schools.com/css/css_table.asp

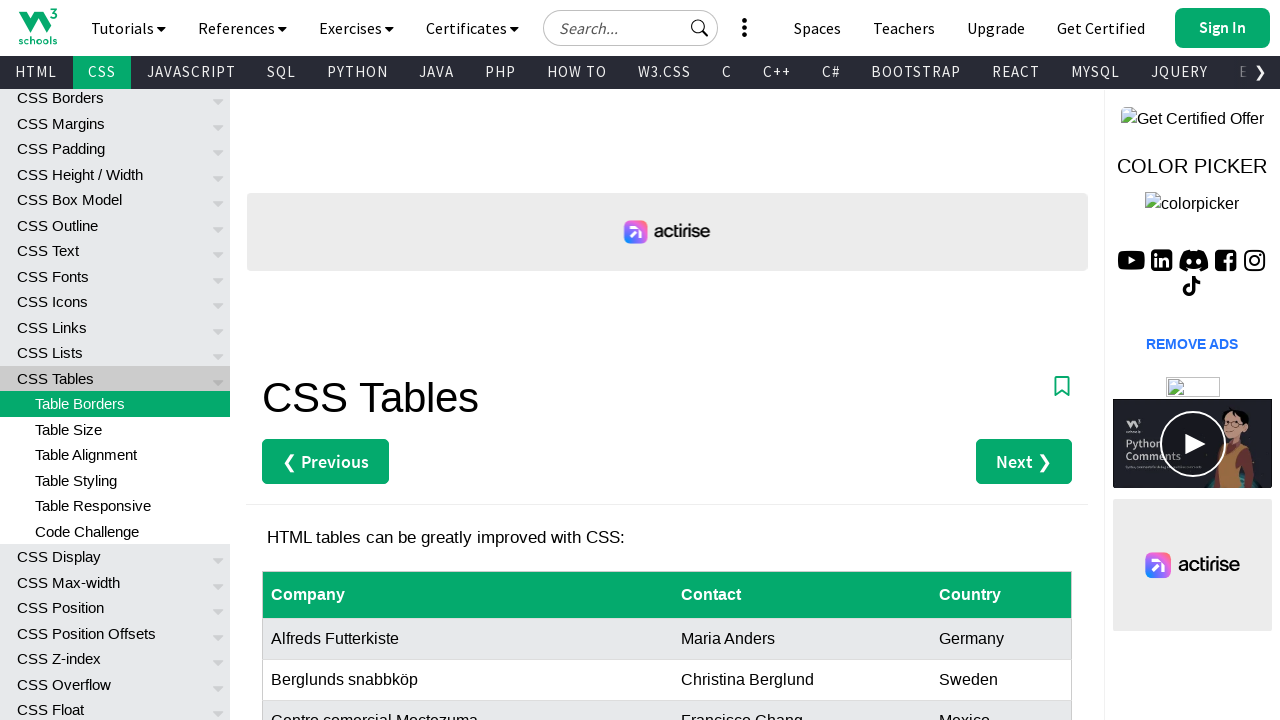

Navigated to W3Schools CSS table example page
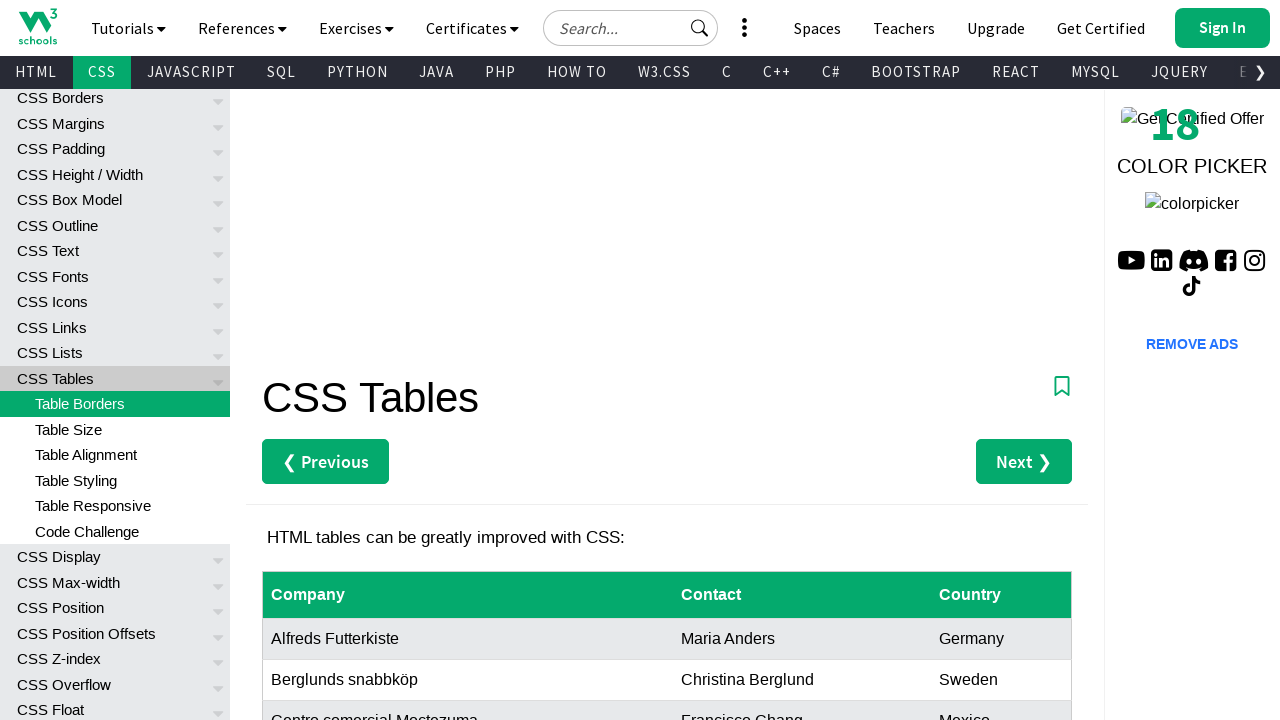

Located the table cell in 8th row, last column
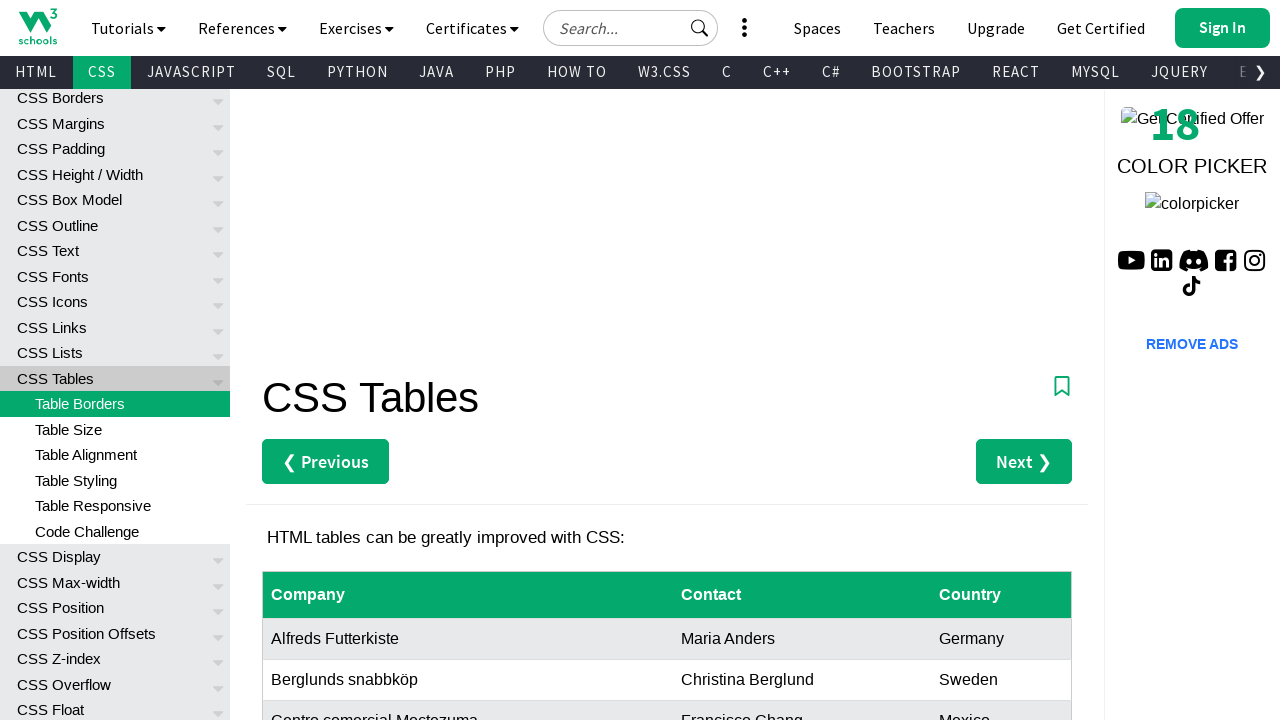

Retrieved text content from the cell
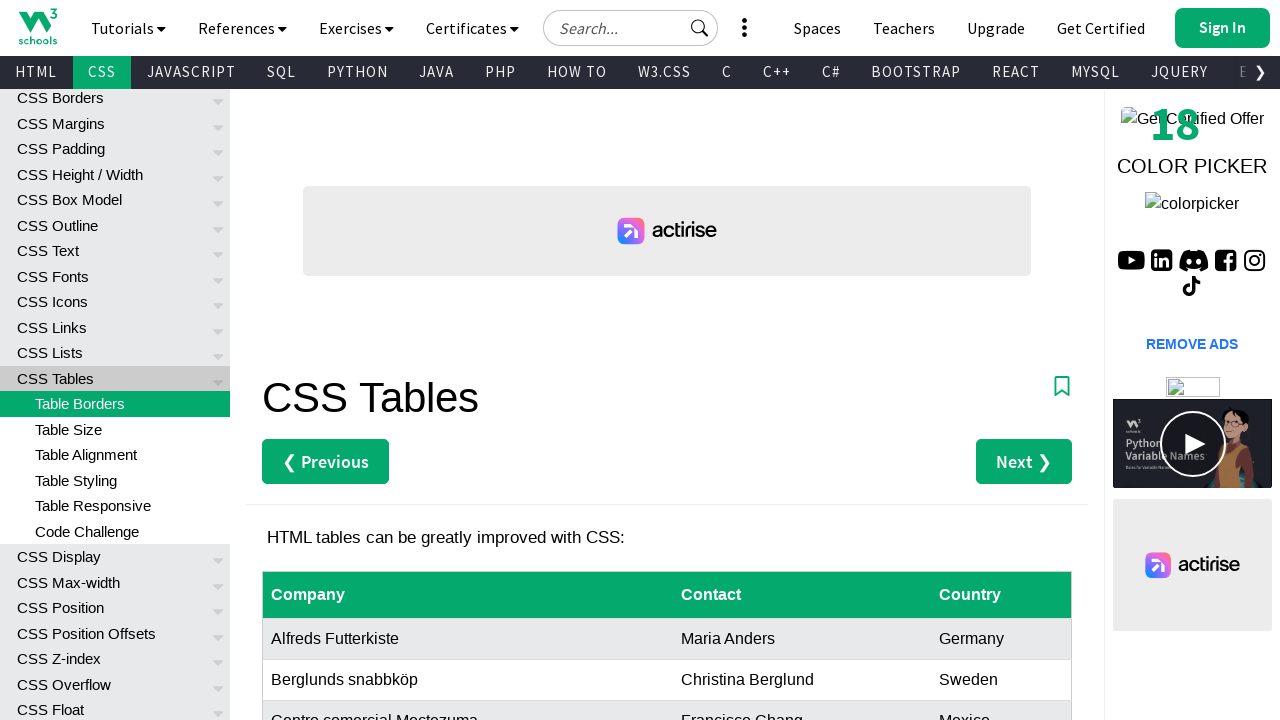

Verified that the cell contains 'Canada'
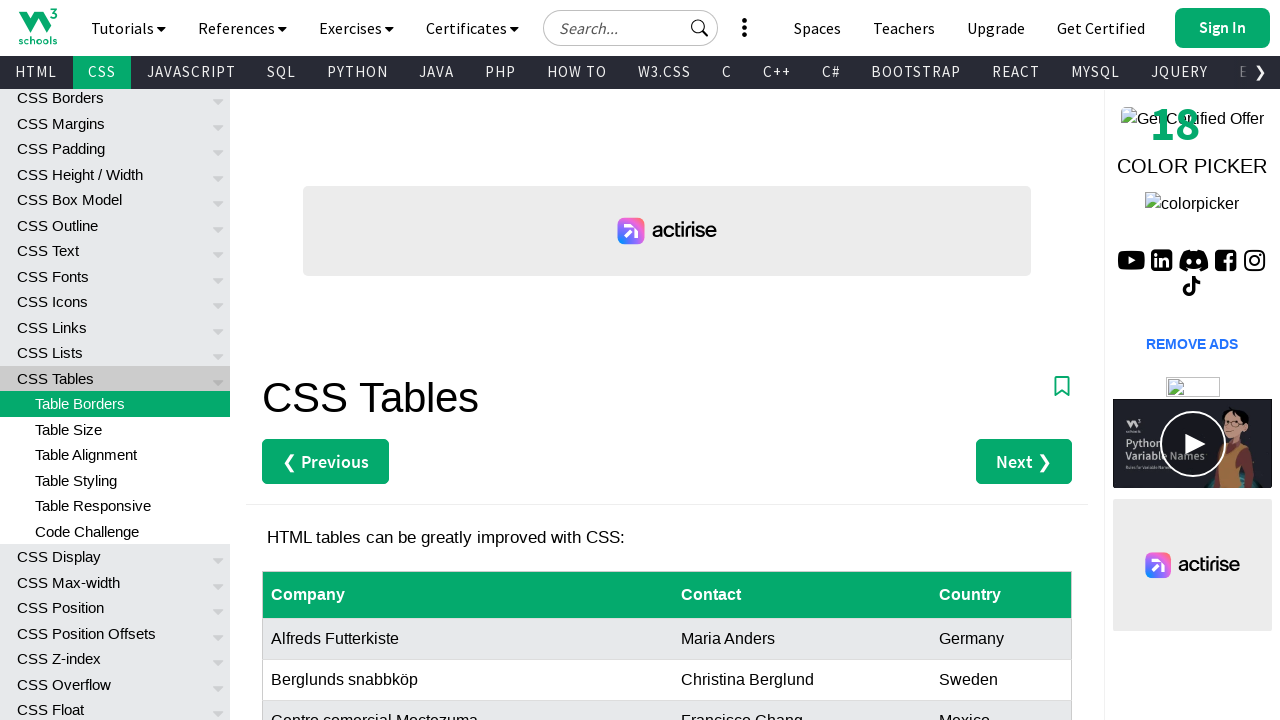

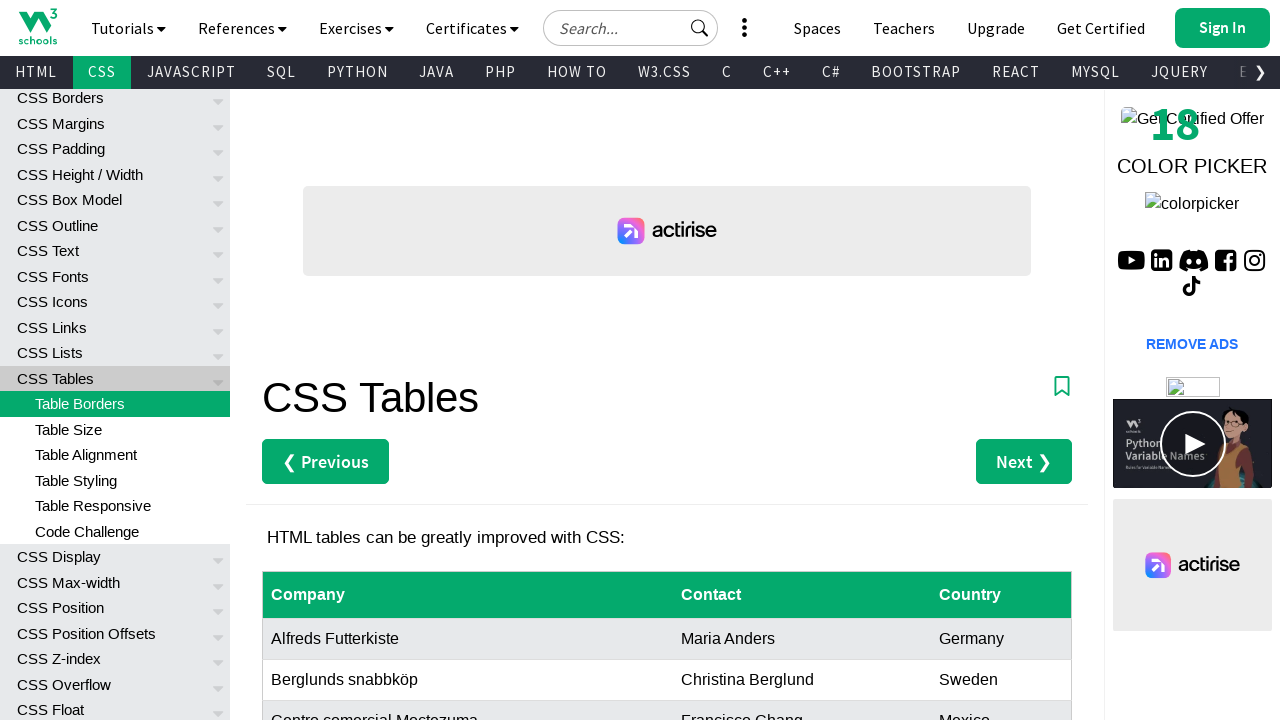